Tests calendar date picker functionality by clicking on a date picker input field to open the calendar widget

Starting URL: https://www.hyrtutorials.com/p/calendar-practice.html

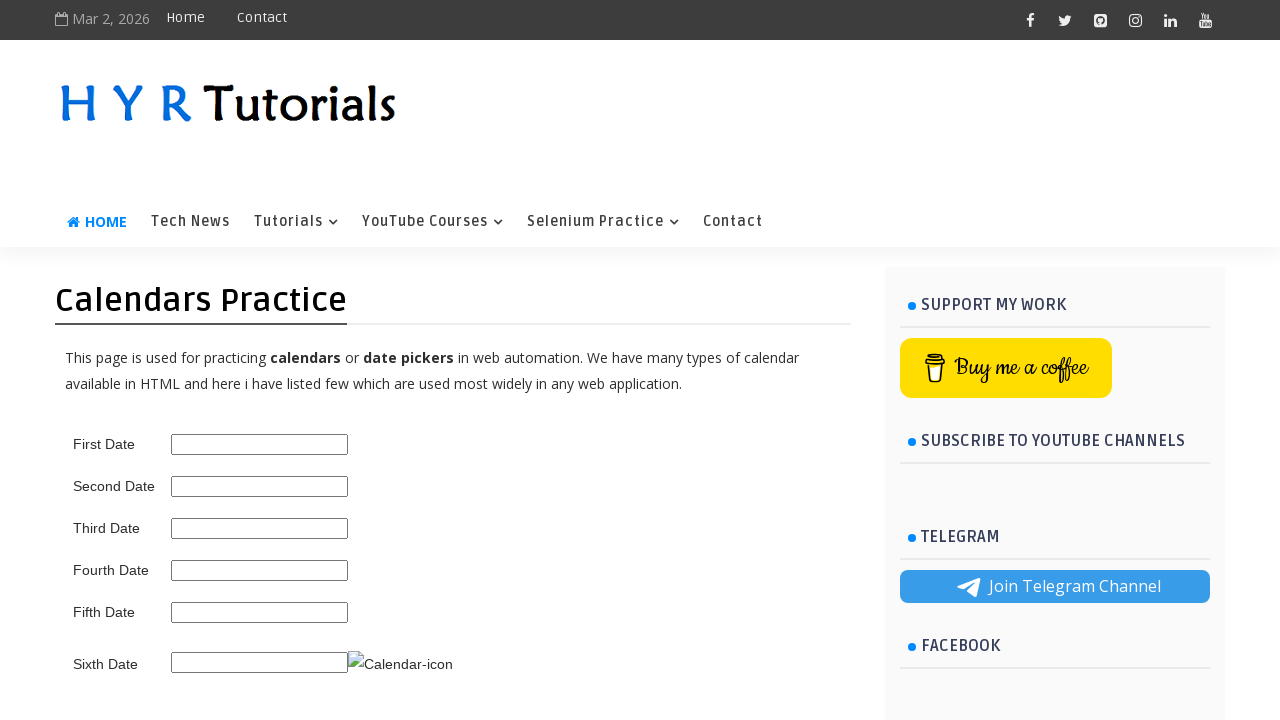

Clicked on the date picker input field to open the calendar widget at (260, 528) on #third_date_picker
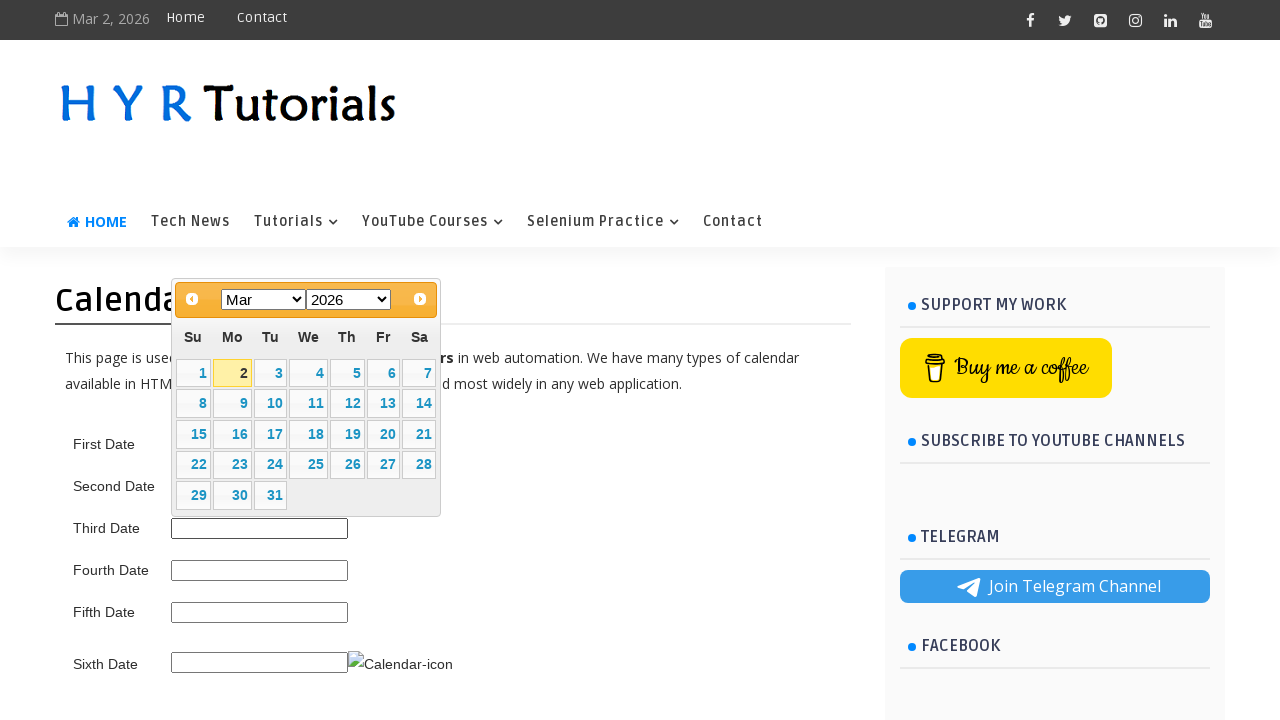

Calendar widget appeared with date picker title
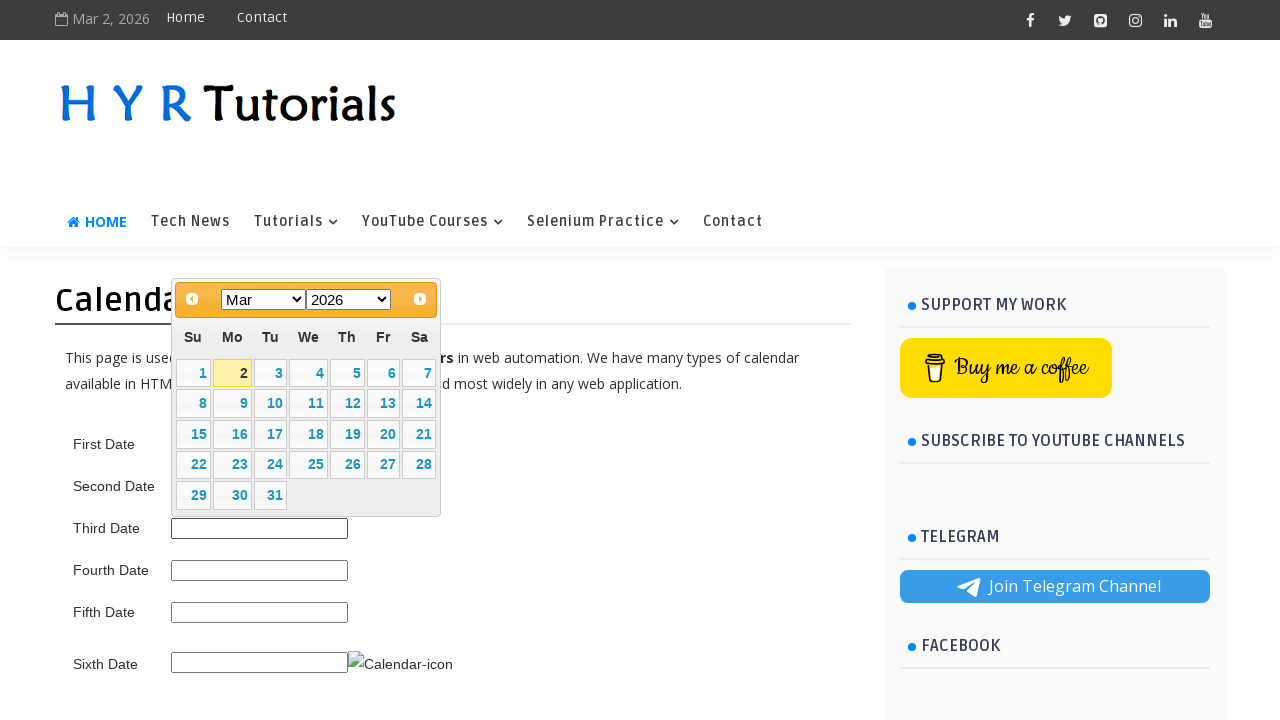

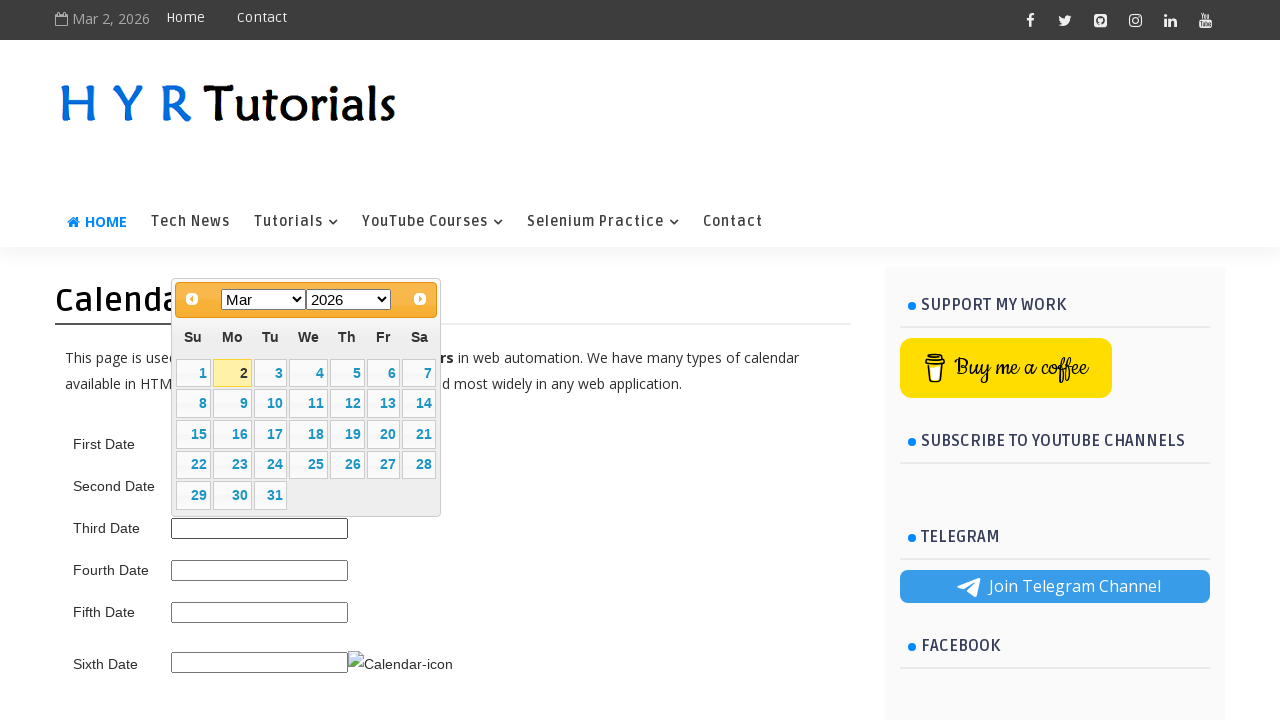